Adds multiple items to cart by searching for specific product names, then proceeds to checkout and applies a promo code

Starting URL: https://rahulshettyacademy.com/seleniumPractise

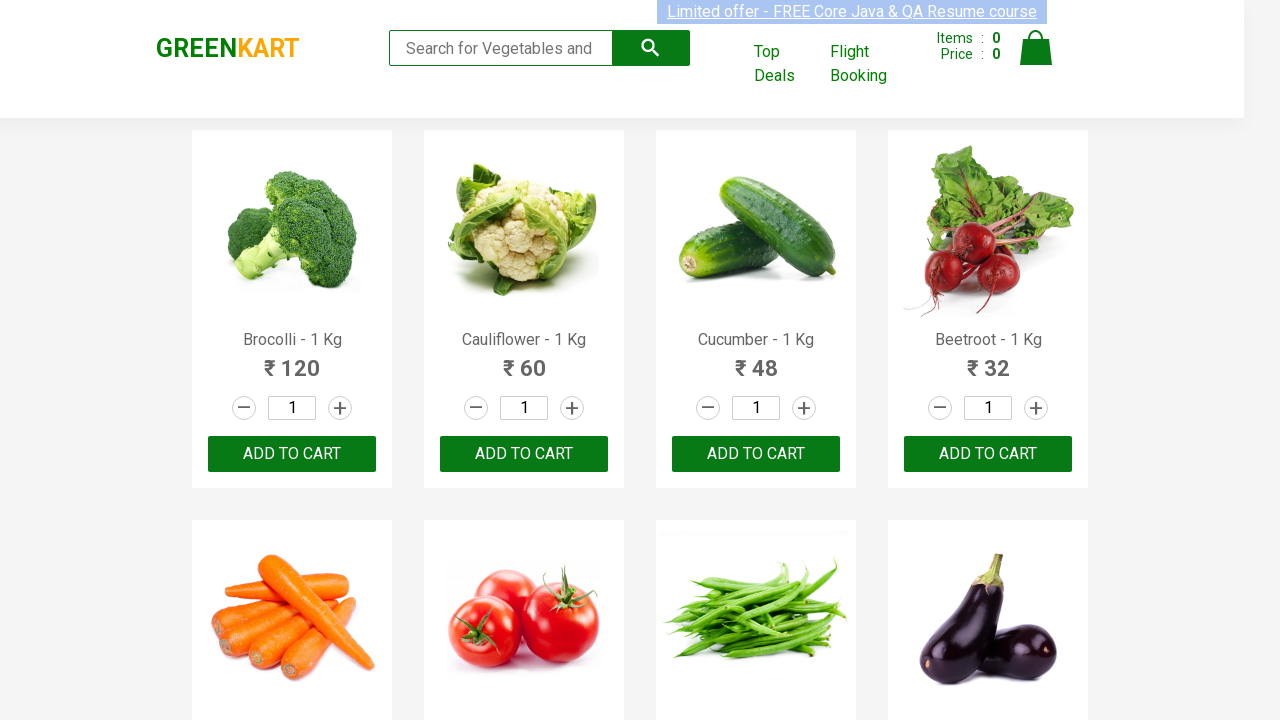

Waited for product names to load on the page
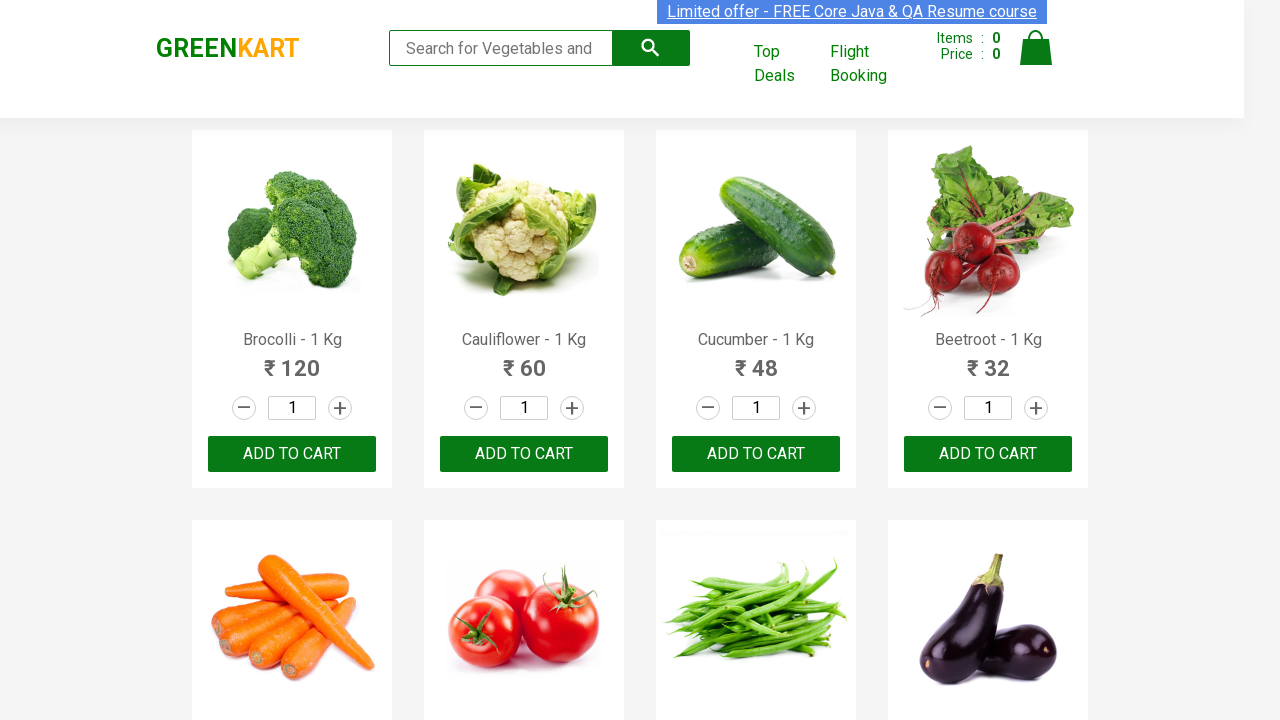

Retrieved all product names from the page
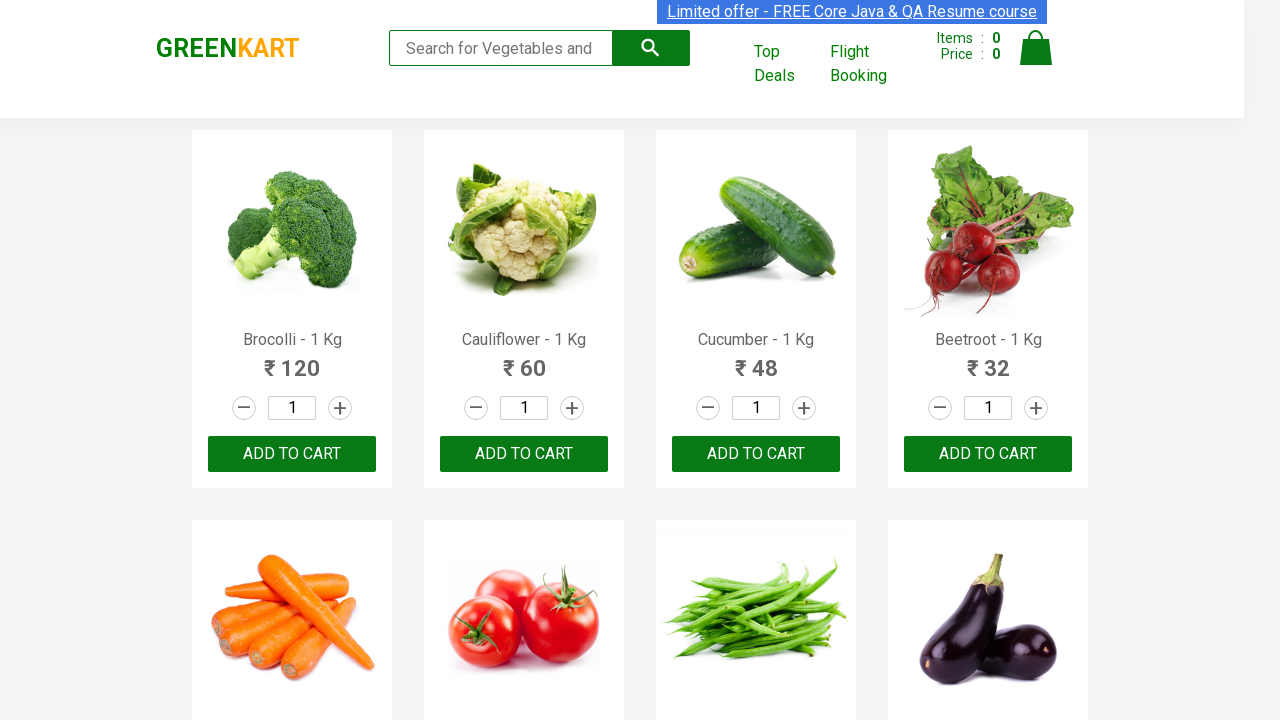

Added 'Brocolli' to cart at (292, 454) on xpath=//div[@class='product-action']/button >> nth=0
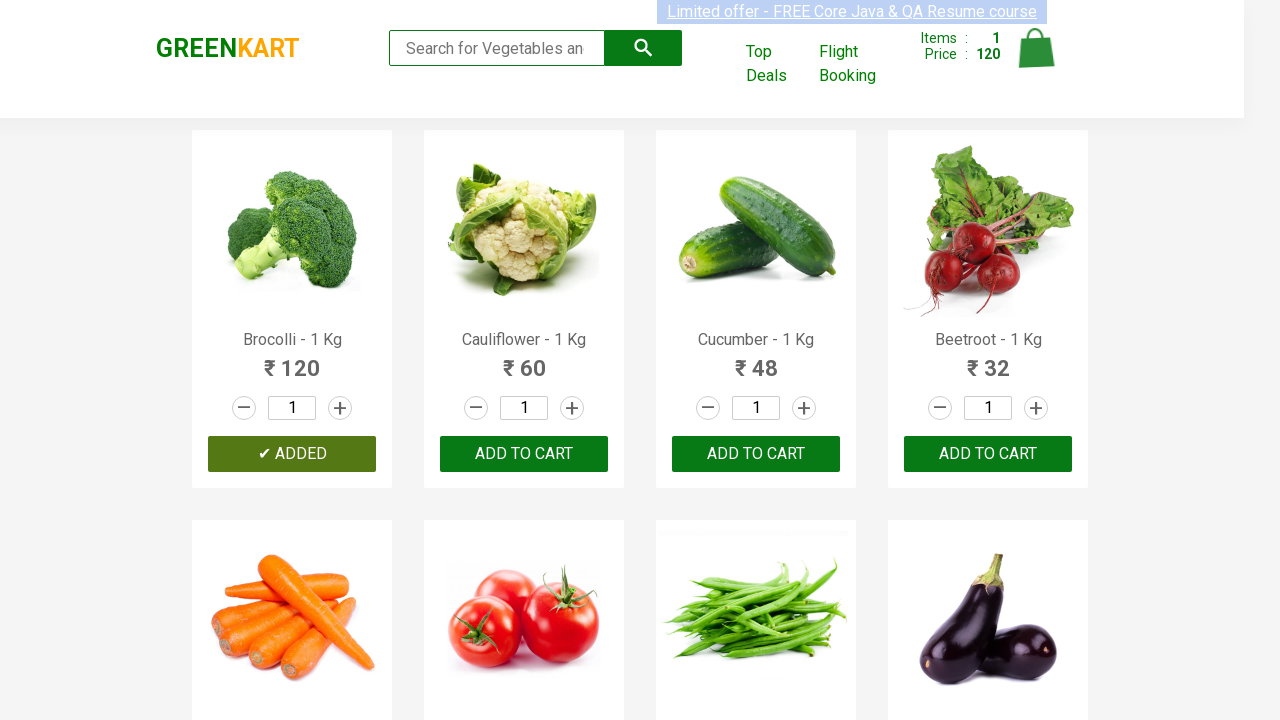

Added 'Beetroot' to cart at (988, 454) on xpath=//div[@class='product-action']/button >> nth=3
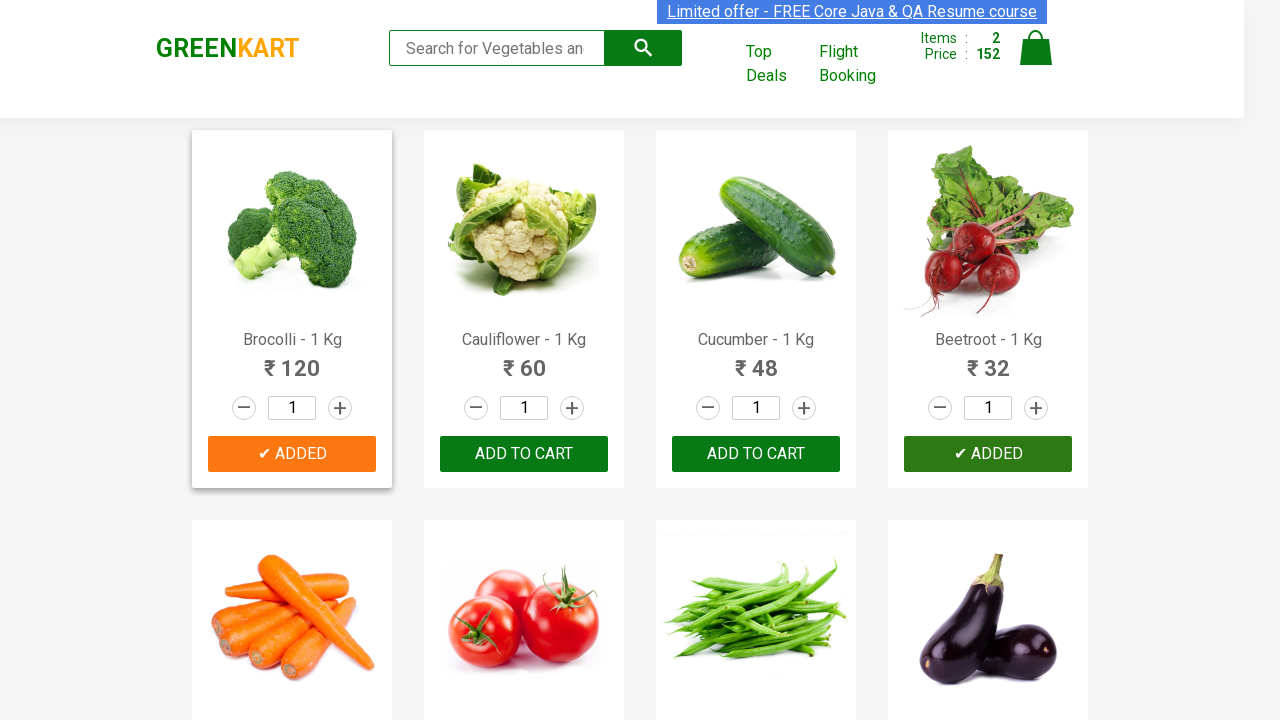

Added 'Beans' to cart at (756, 360) on xpath=//div[@class='product-action']/button >> nth=6
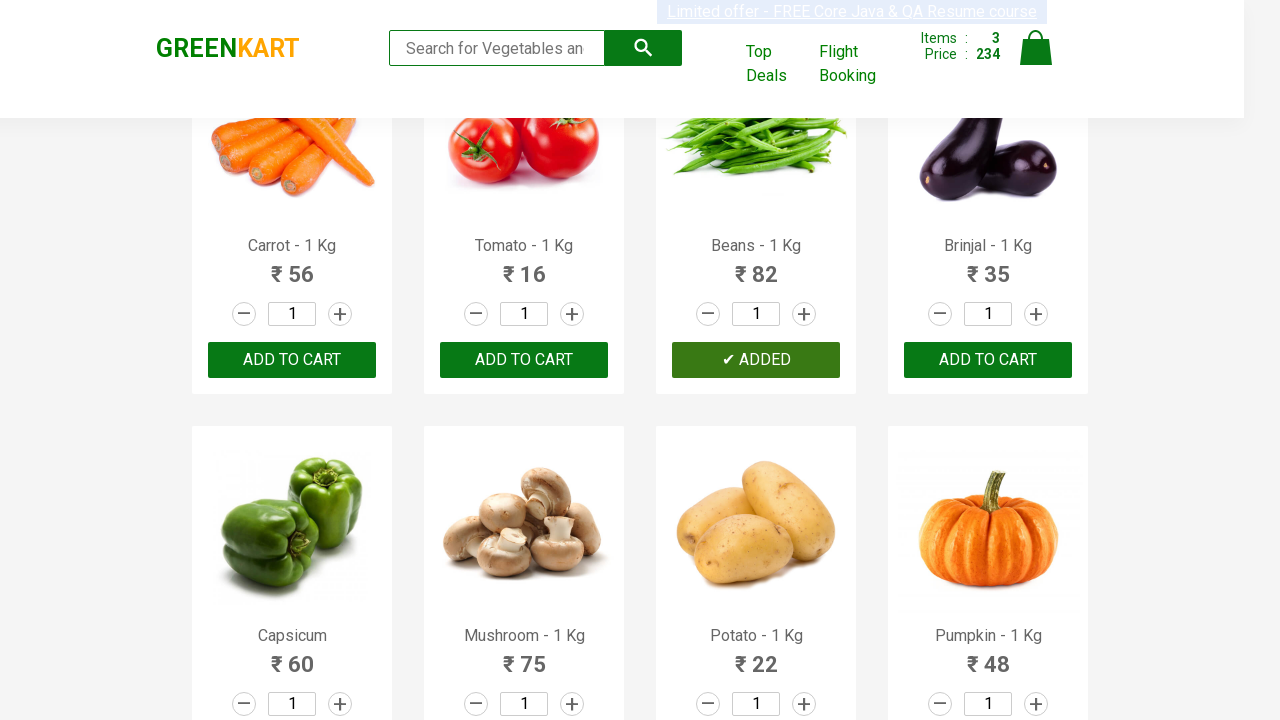

Added 'Orange' to cart at (988, 360) on xpath=//div[@class='product-action']/button >> nth=19
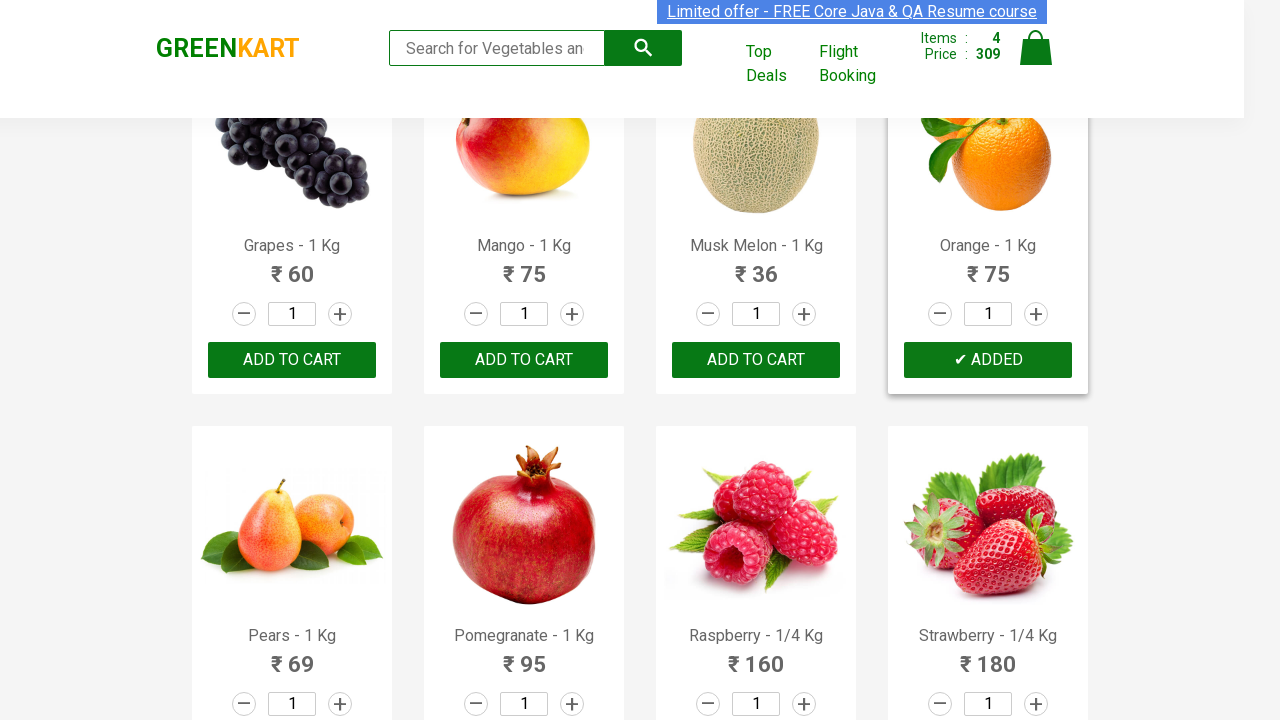

Added 'Almonds' to cart at (524, 360) on xpath=//div[@class='product-action']/button >> nth=25
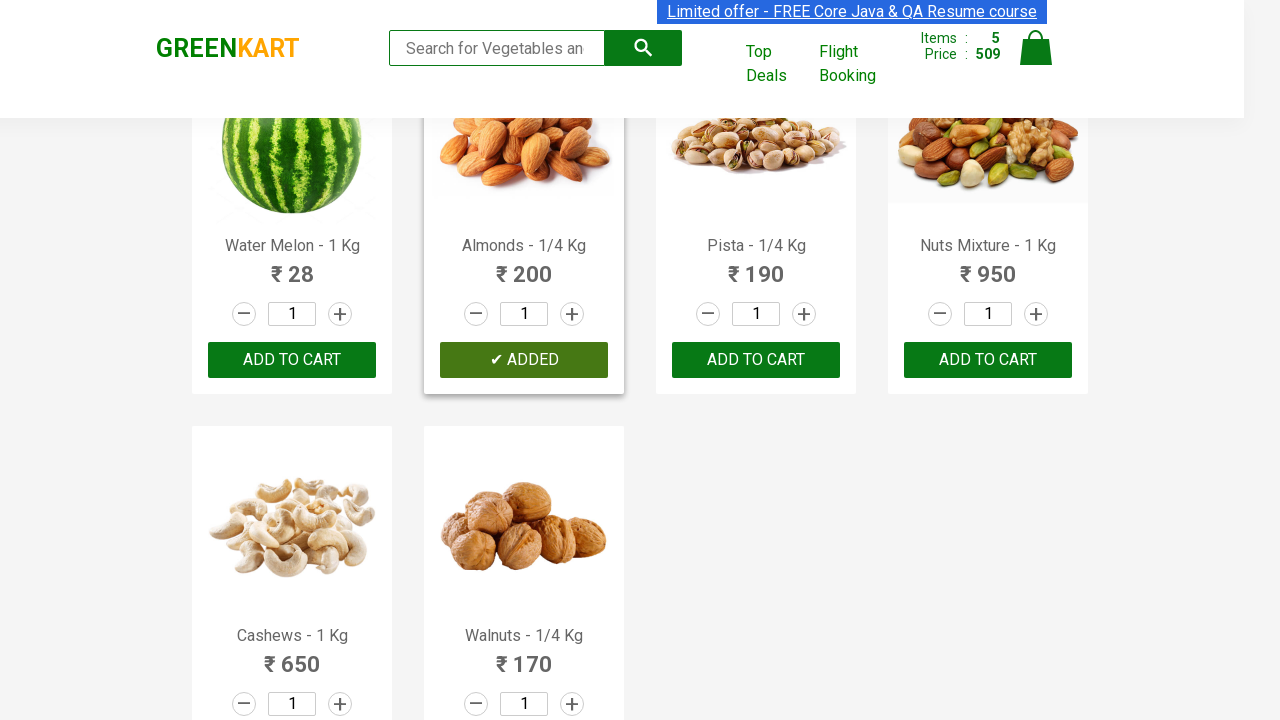

Clicked on cart icon at (1036, 48) on xpath=//img[@alt='Cart']
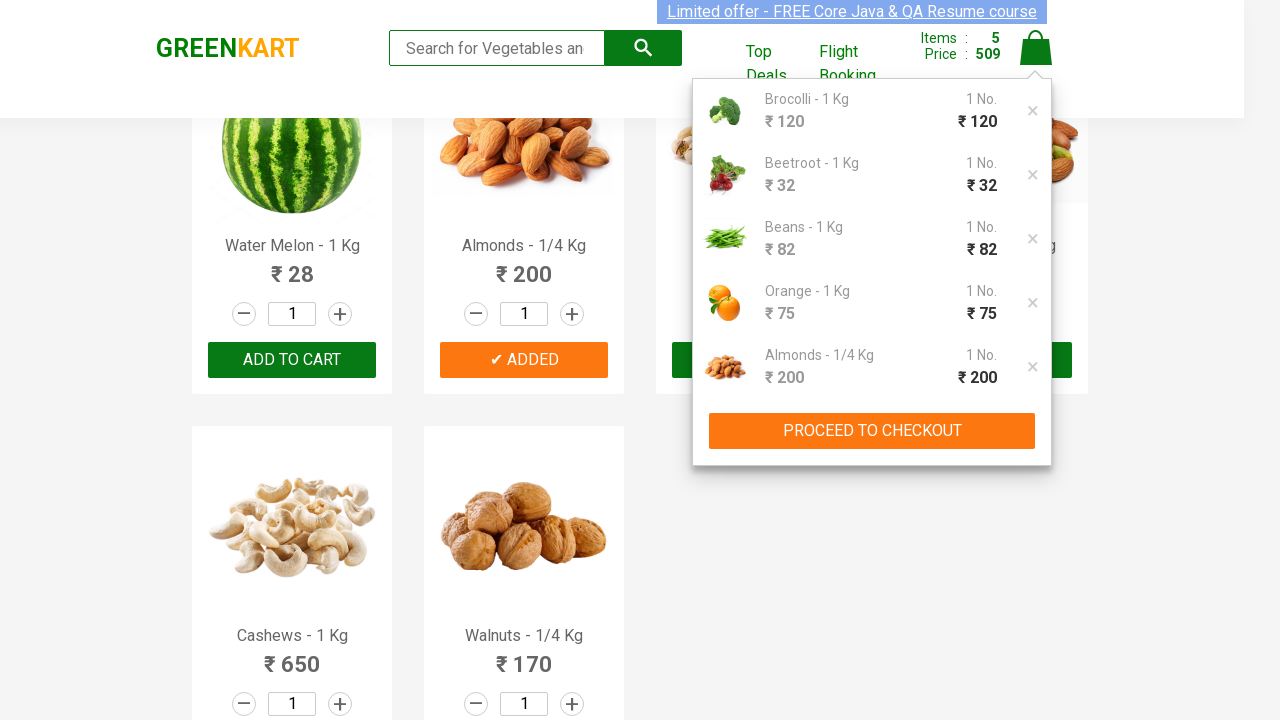

Clicked PROCEED TO CHECKOUT button at (872, 431) on xpath=//button[text()='PROCEED TO CHECKOUT']
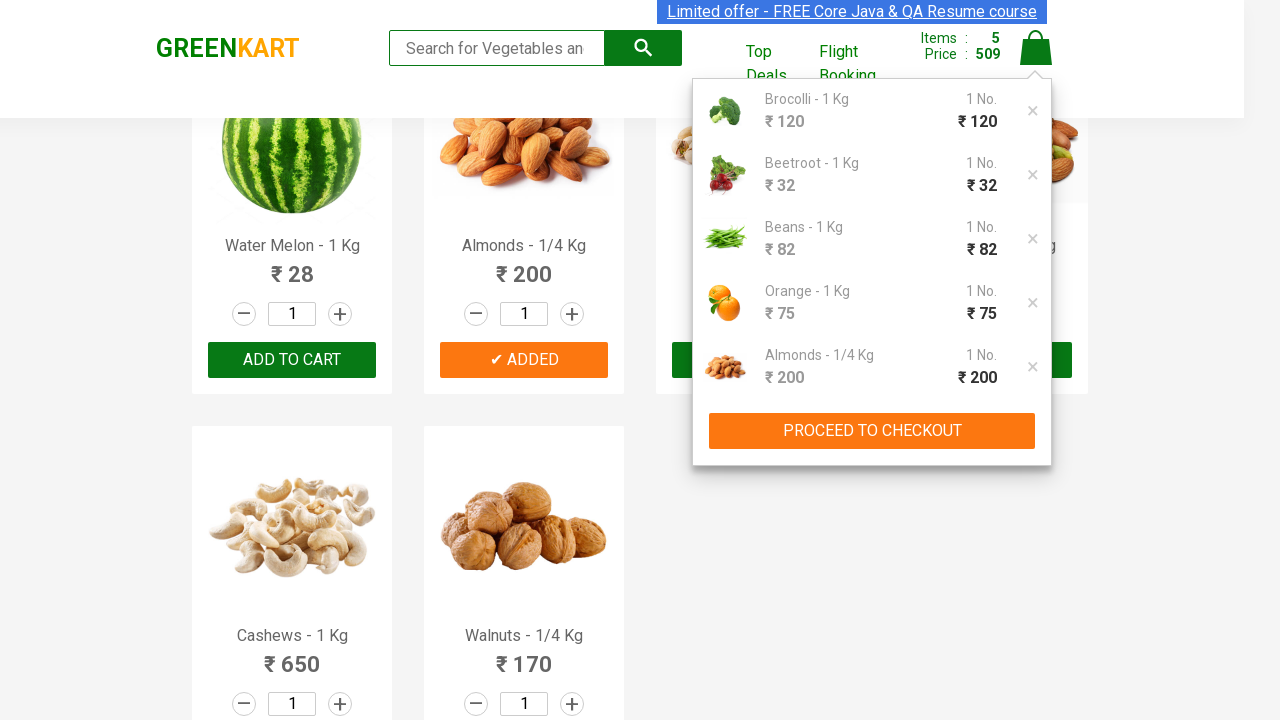

Waited for promo code input field to load
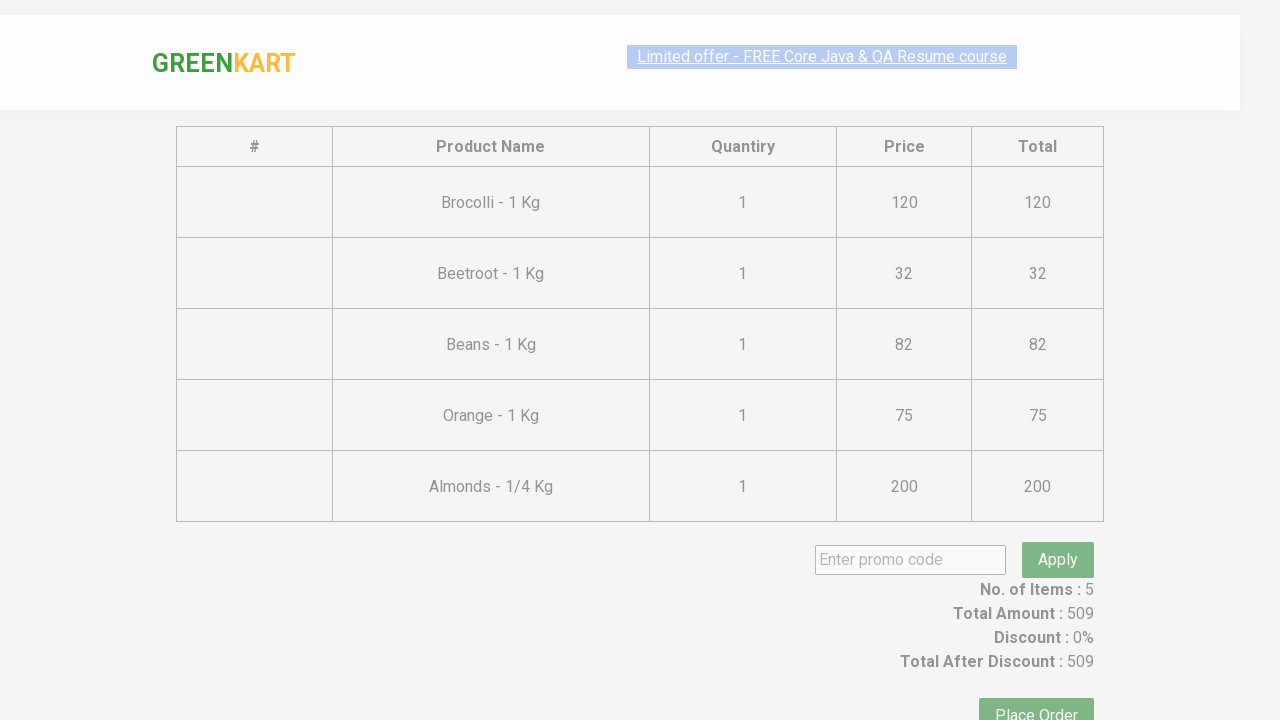

Entered promo code 'rahulshettyacademy' into the input field on input.promoCode
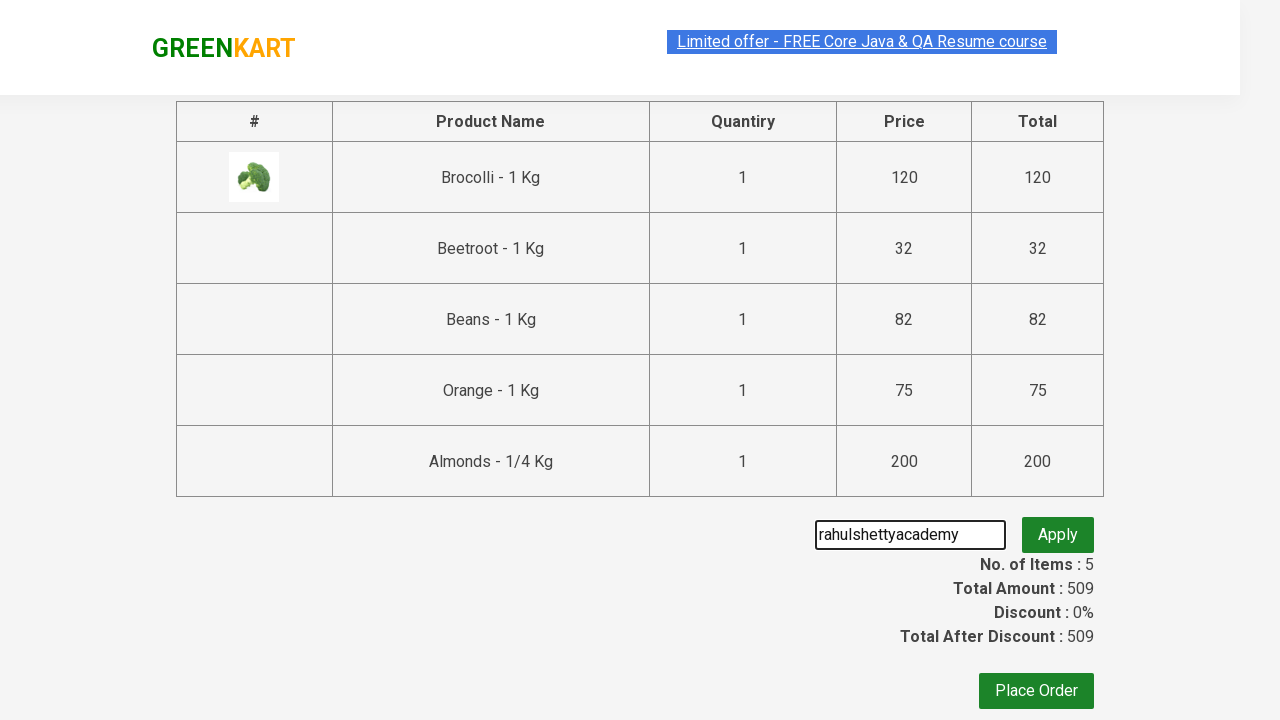

Clicked apply promo code button at (1058, 530) on button.promoBtn
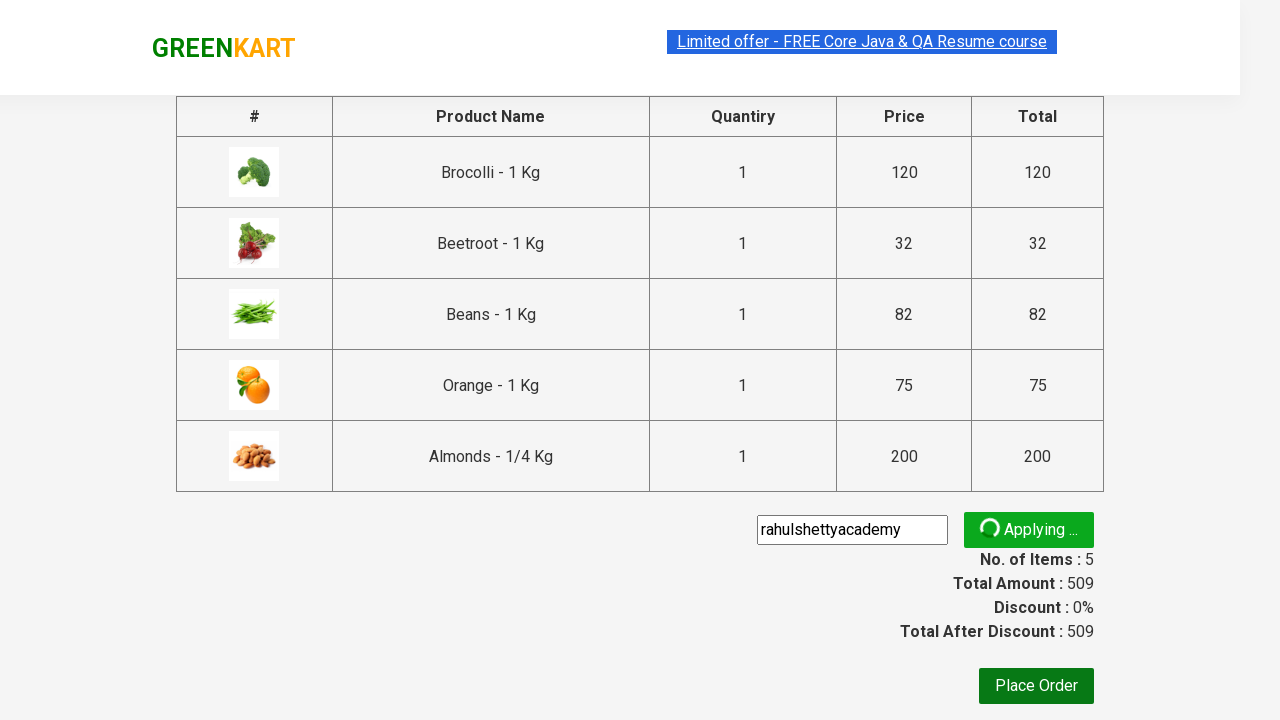

Waited for promo code confirmation message to appear
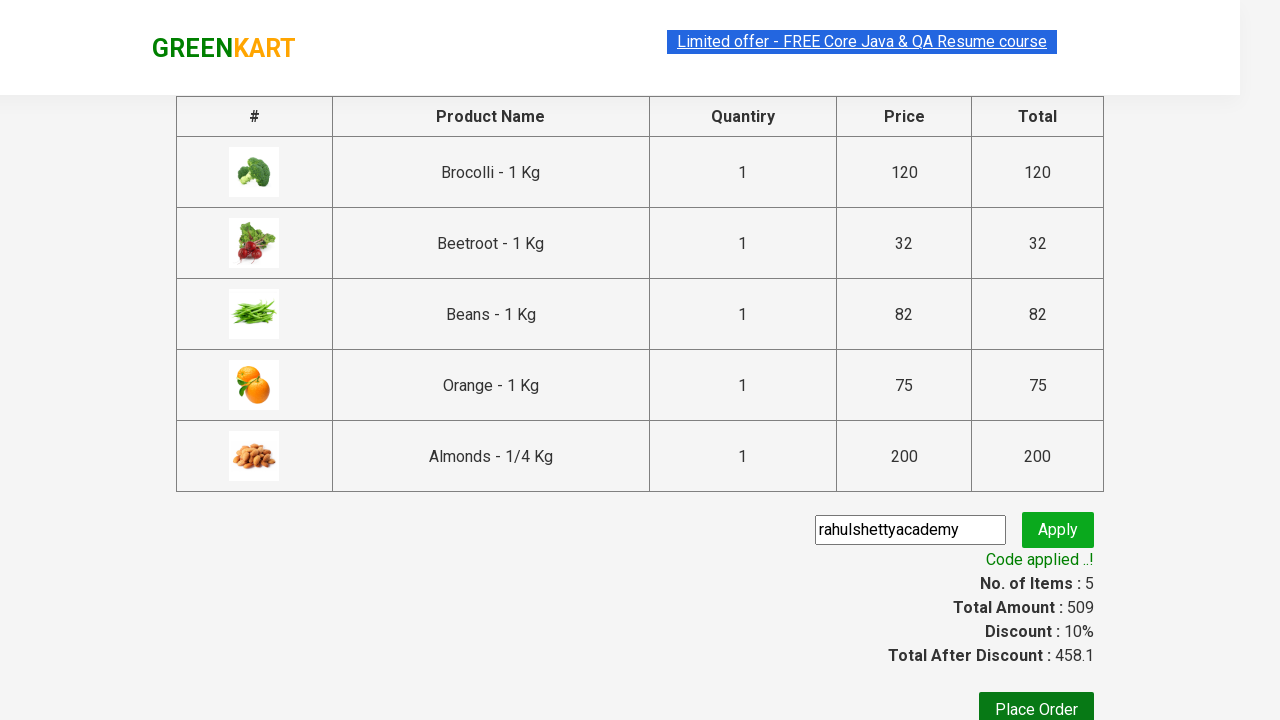

Retrieved promo code confirmation text: Code applied ..!
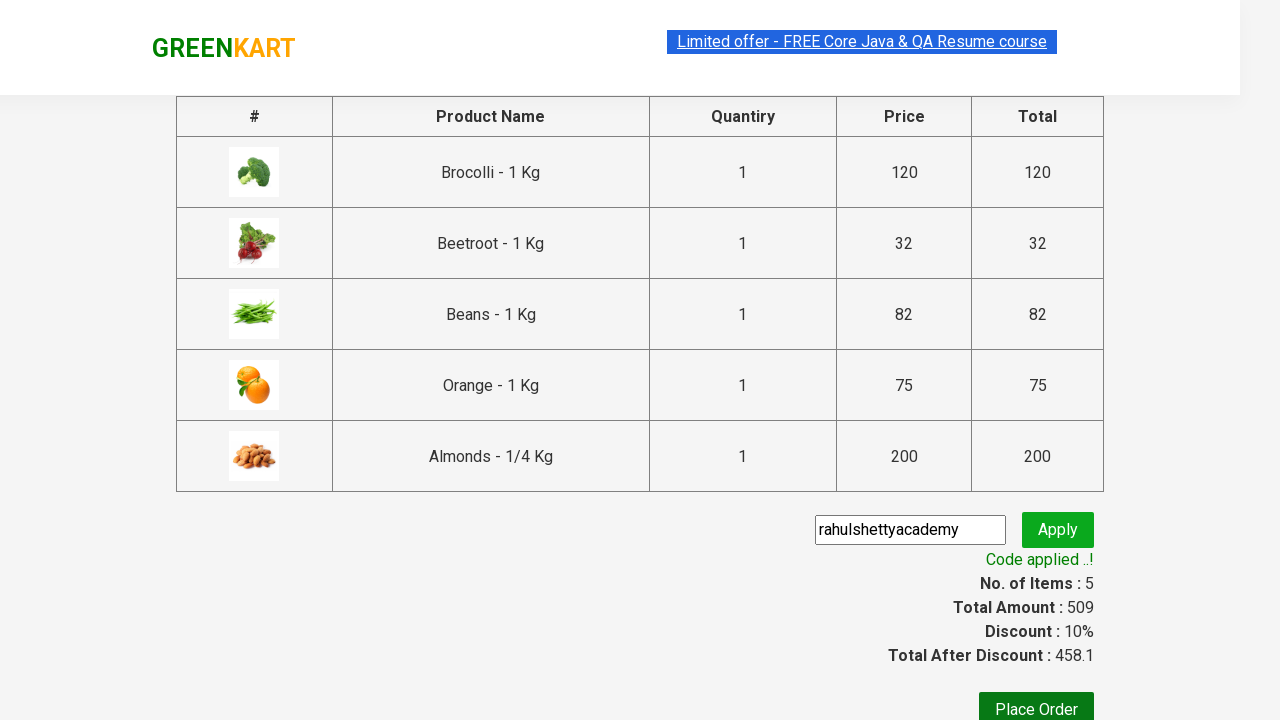

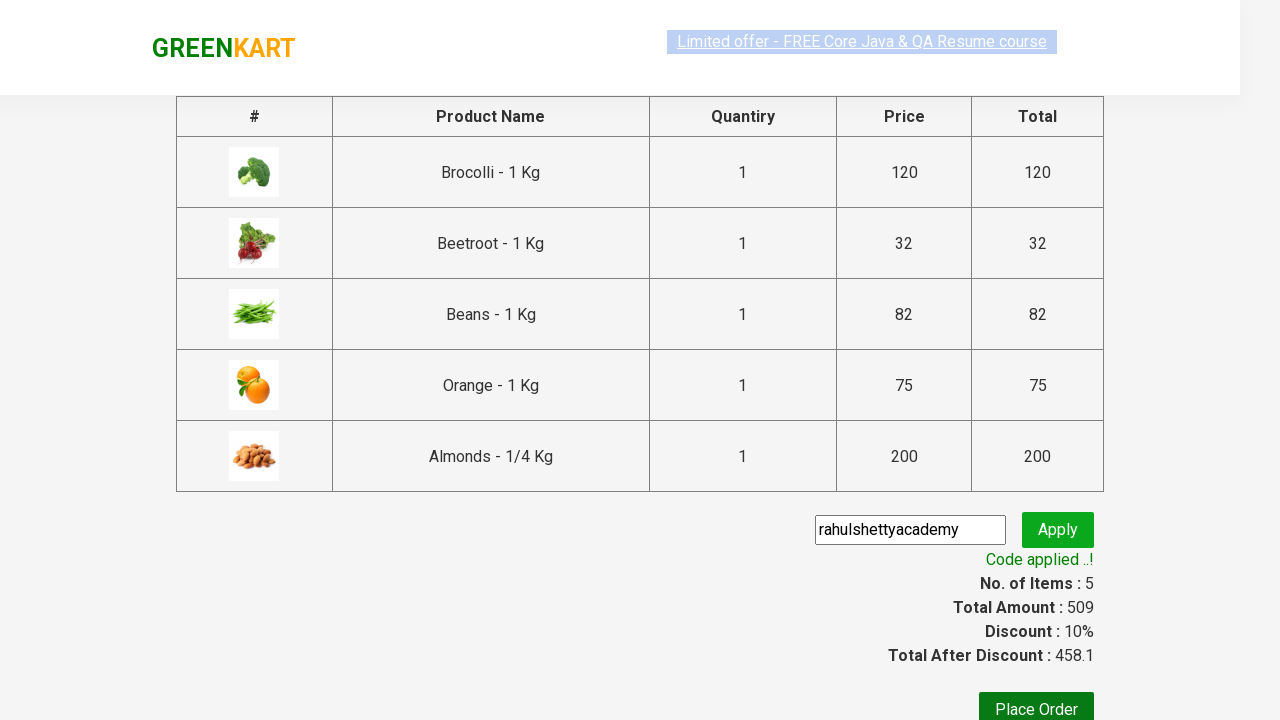